Tests search functionality on Edureka community page by typing a search query with shift key held (uppercase) and pressing Enter to submit

Starting URL: https://www.edureka.co/community/127/specify-enter-button-functionality-selenium-webdriver-code

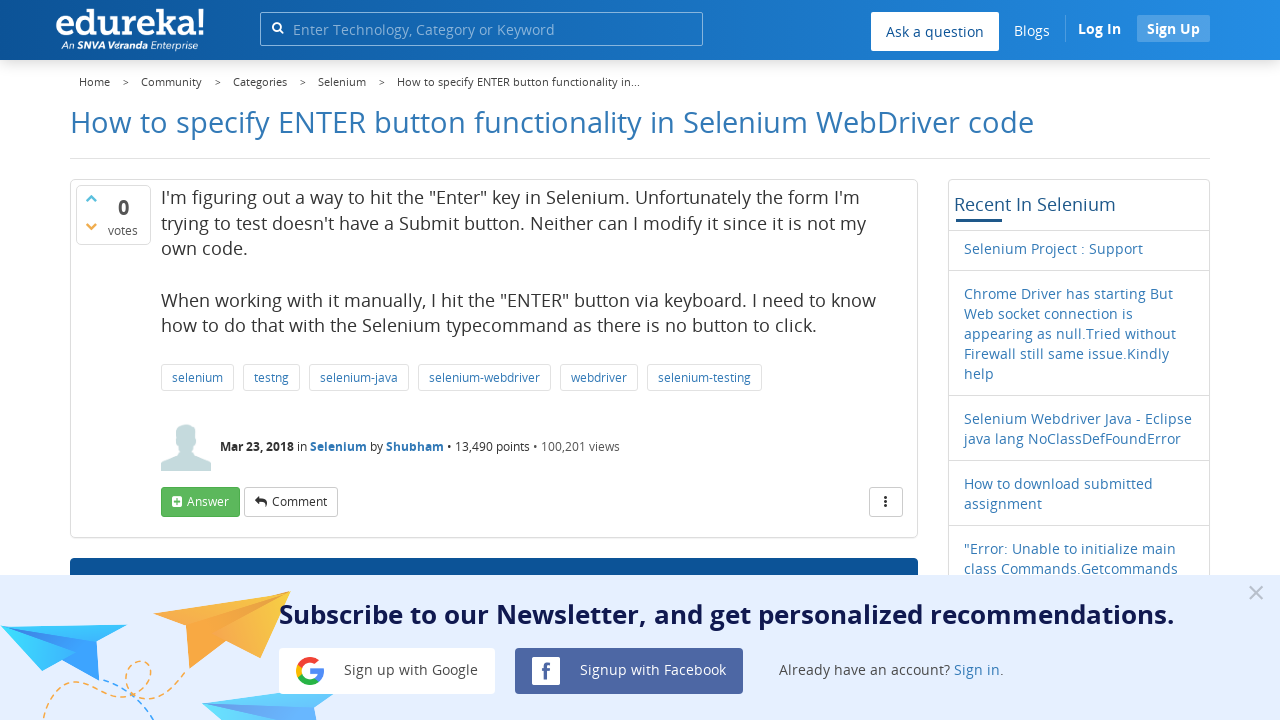

Clicked on the search input field in the Edureka community page at (481, 29) on xpath=//form[contains(@class, 'search-form')]//input >> nth=0
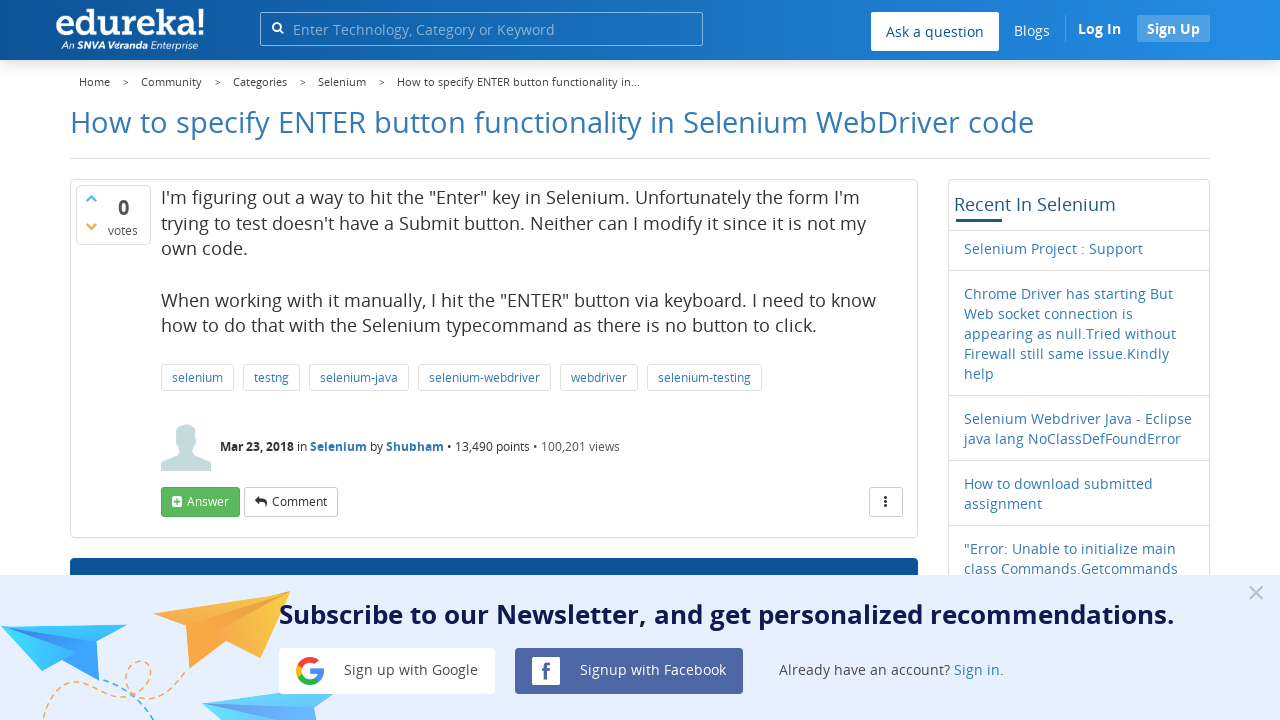

Typed search query 'APPIUM COURSE' in uppercase on xpath=//form[contains(@class, 'search-form')]//input >> nth=0
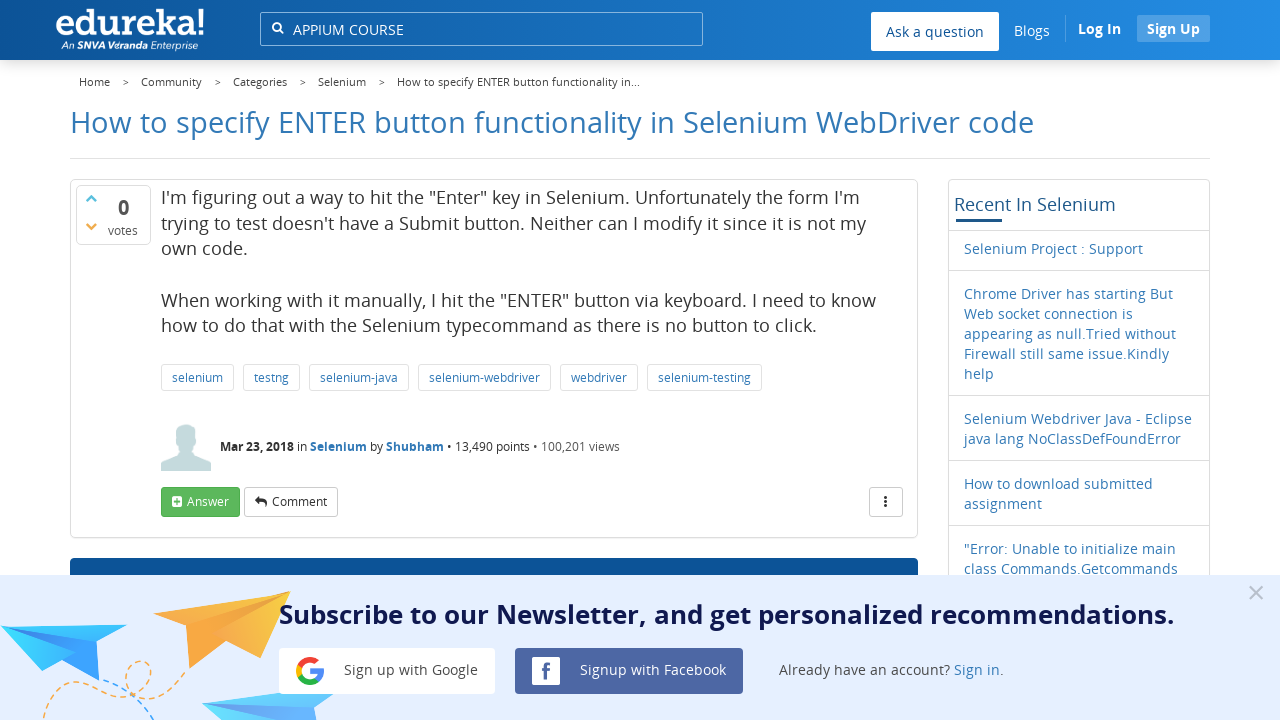

Pressed Enter to submit the search query on xpath=//form[contains(@class, 'search-form')]//input >> nth=0
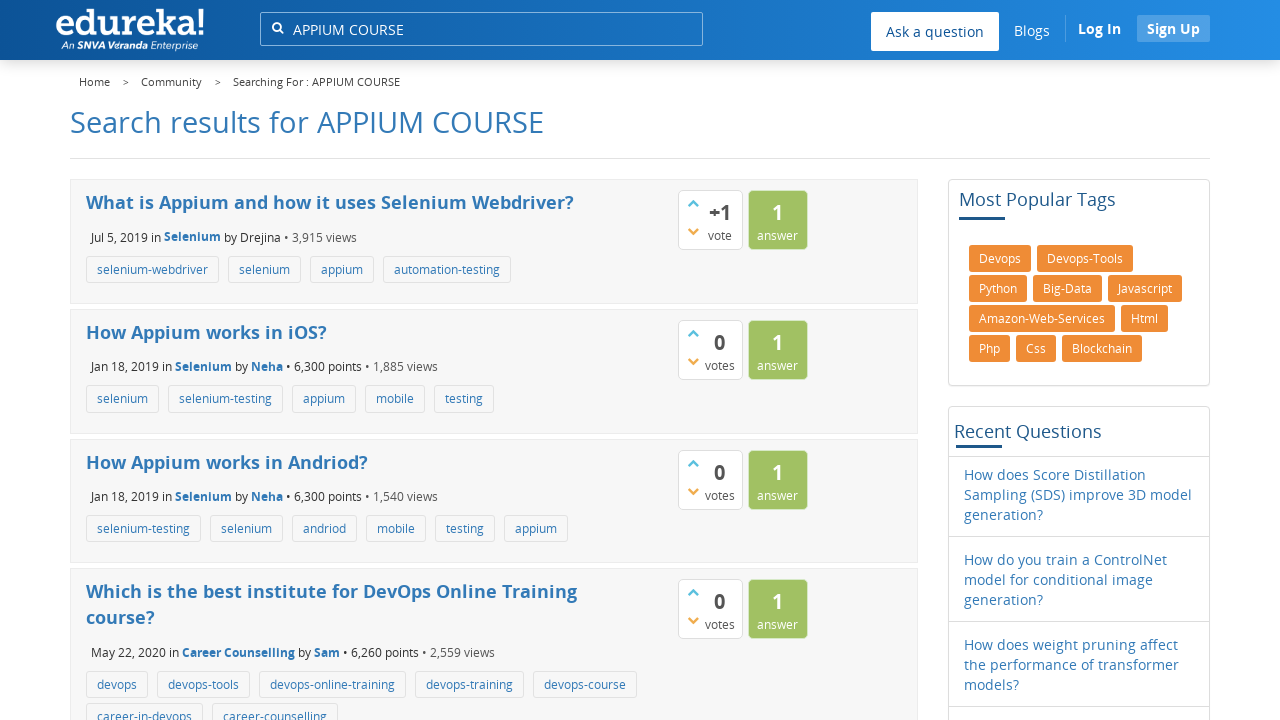

Waited for search results to load (networkidle state)
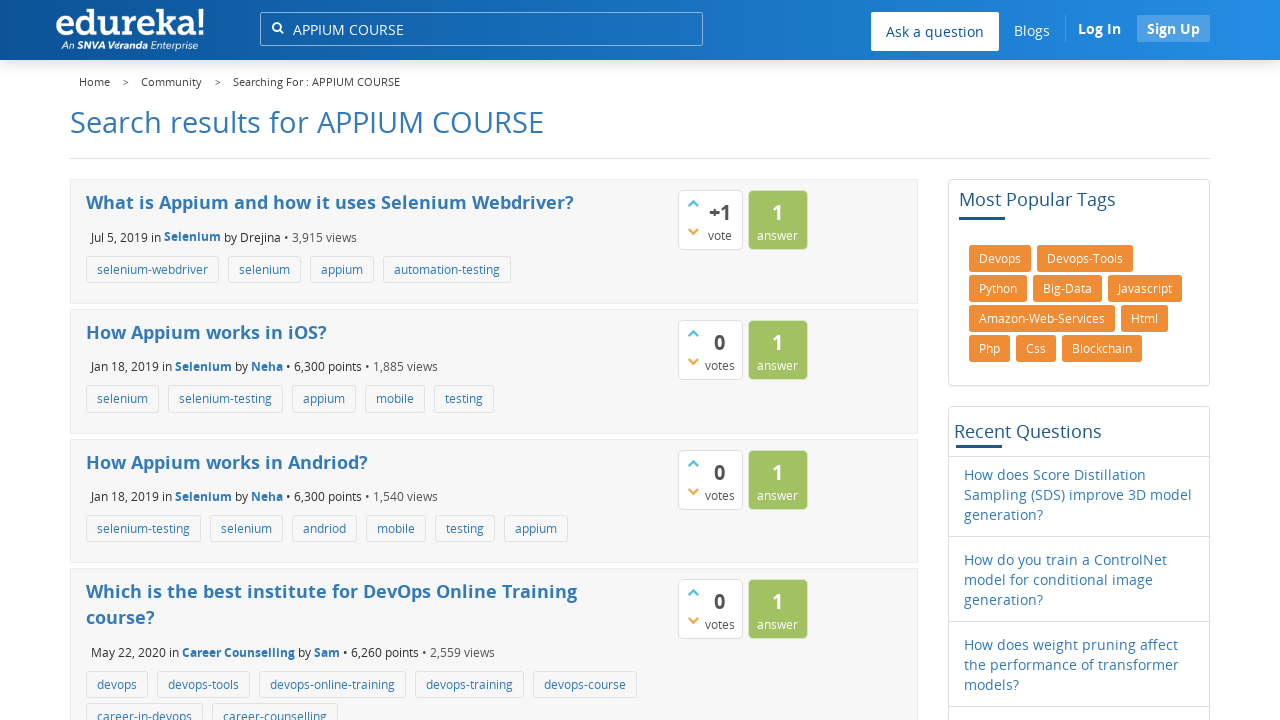

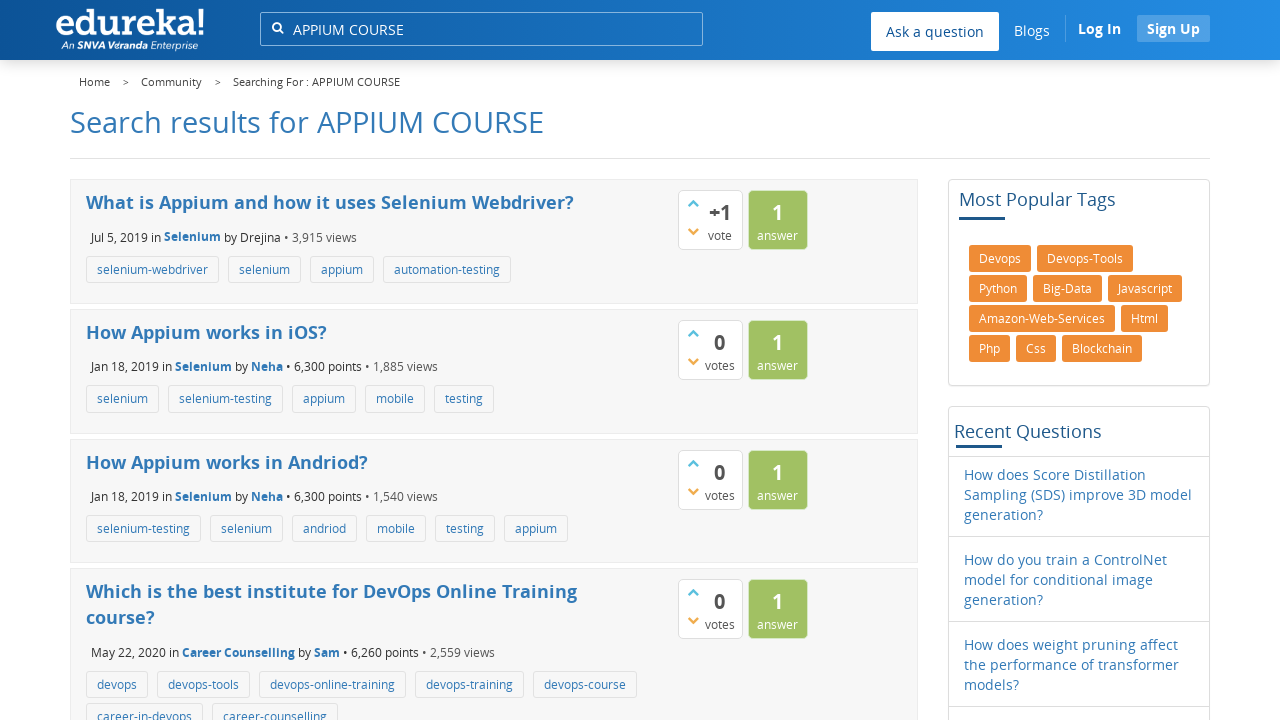